Tests checkbox functionality by clicking on basic and notification checkboxes on a practice page

Starting URL: https://leafground.com/checkbox.xhtml

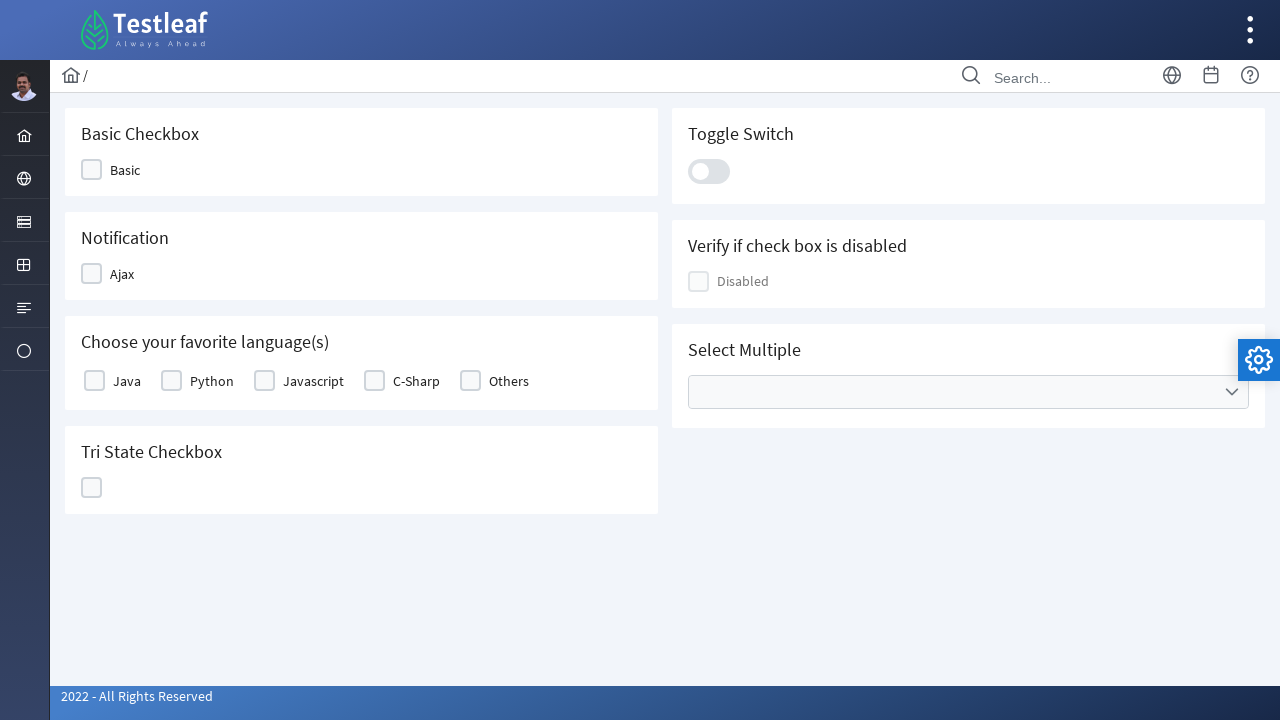

Clicked on the Basic checkbox at (92, 170) on div.ui-chkbox-box.ui-widget.ui-corner-all.ui-state-default
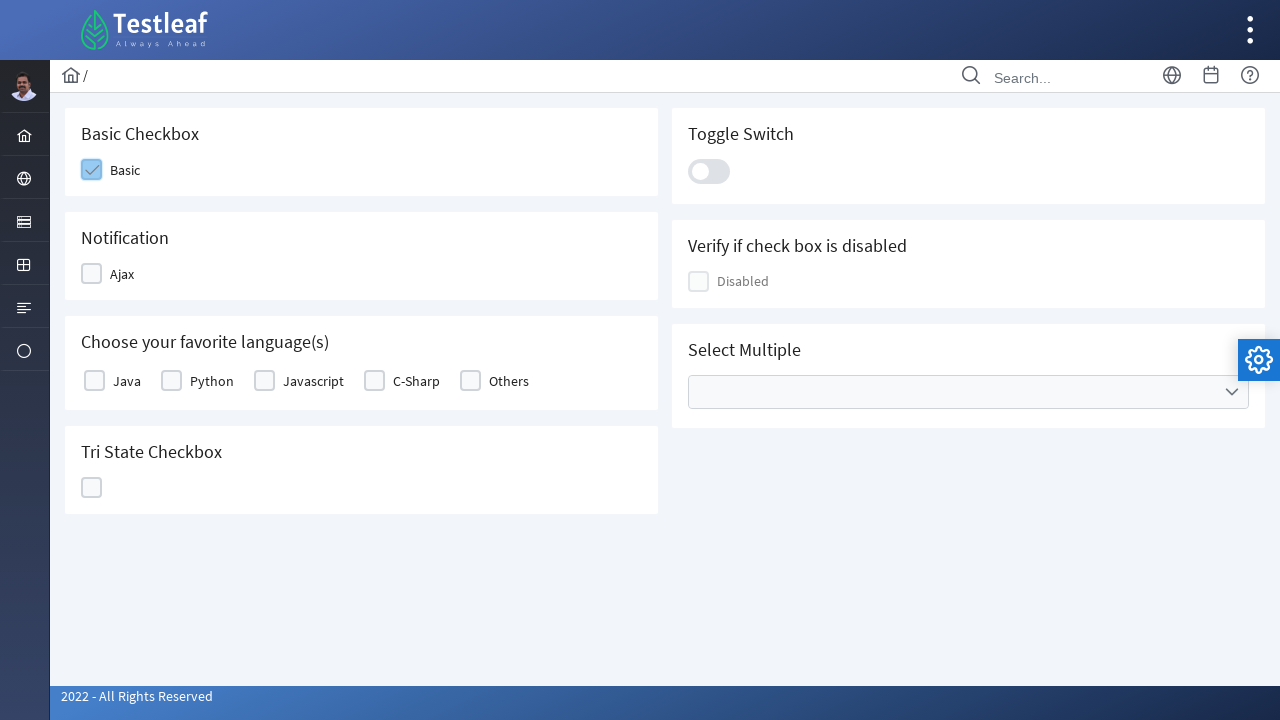

Clicked on the Notification checkbox at (94, 381) on (//div[@class='ui-chkbox-box ui-widget ui-corner-all ui-state-default'])[2]
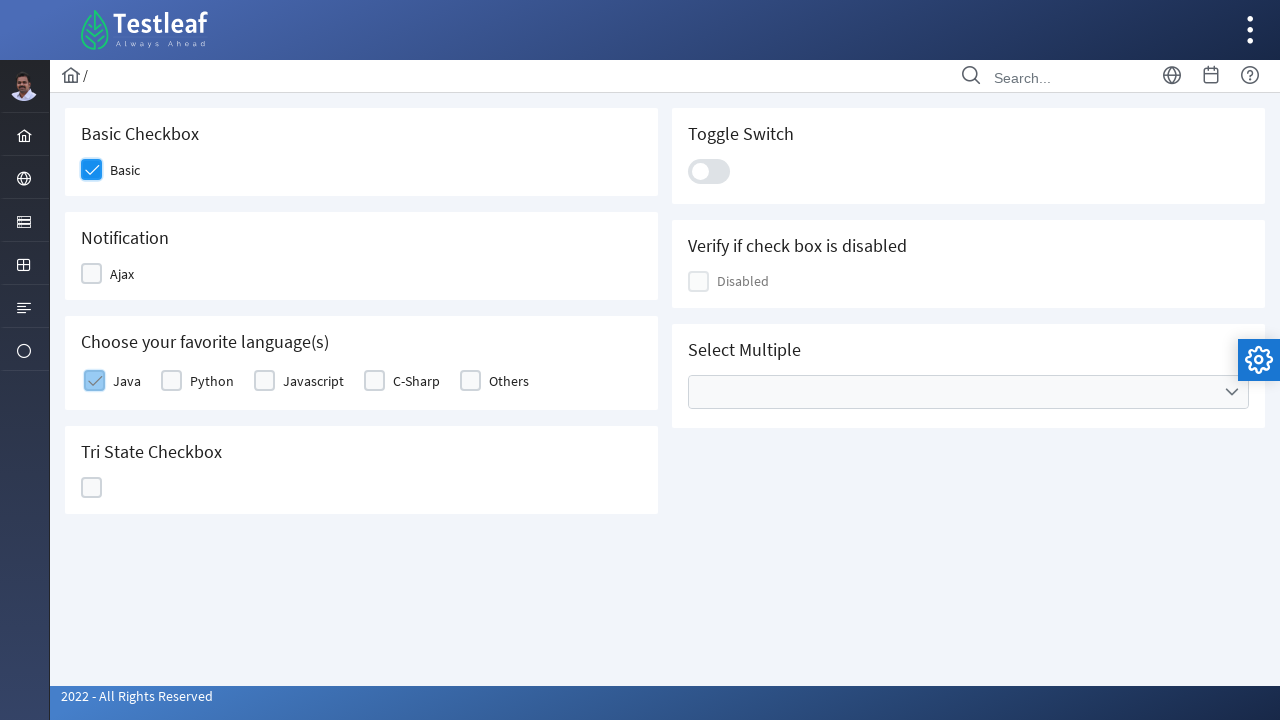

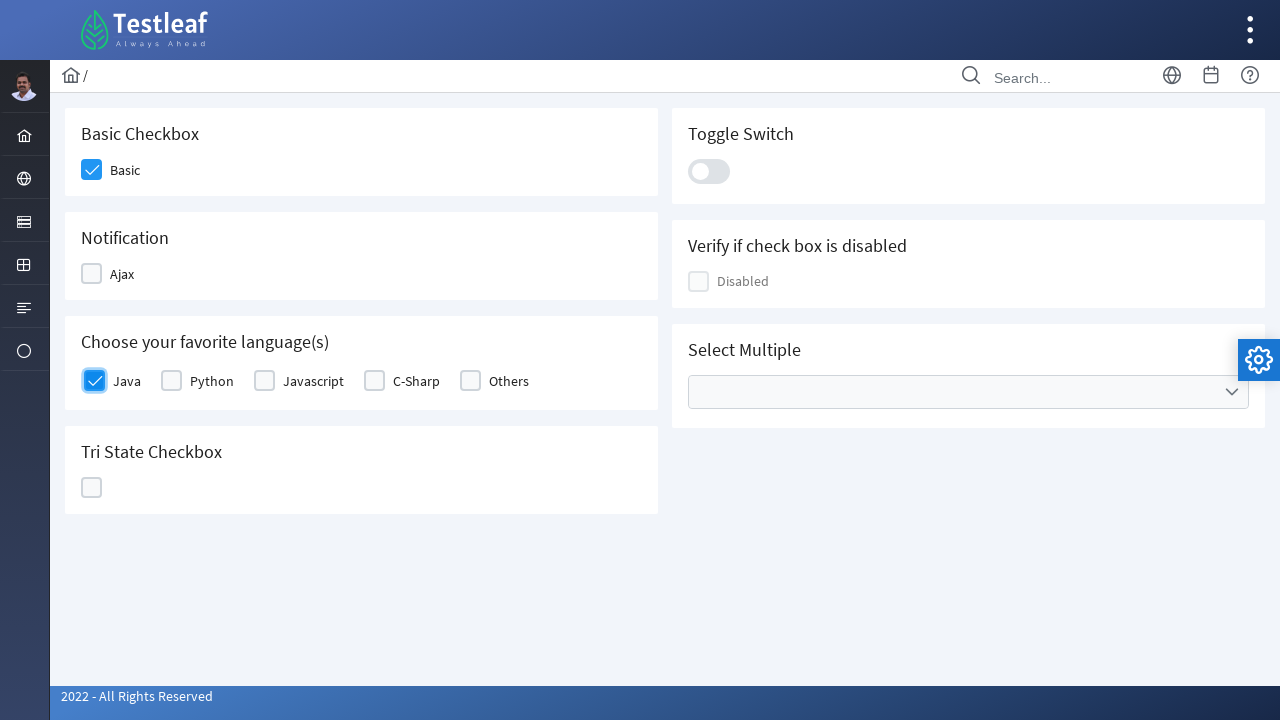